Tests the calligraphy dictionary search functionality by entering a Chinese character in the search field, selecting a calligraphy style from a dropdown, and submitting the search form to view results.

Starting URL: https://www.shufazidian.com/s.php

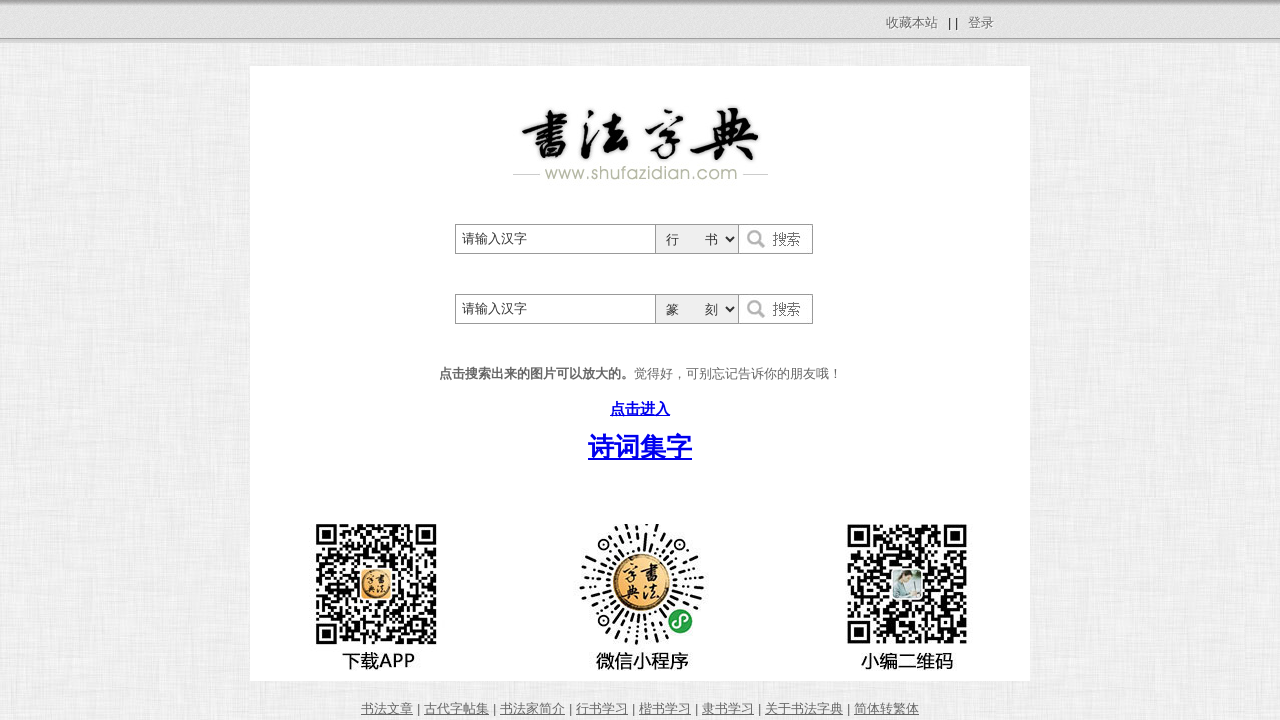

Filled search field with Chinese character '書' on #wd
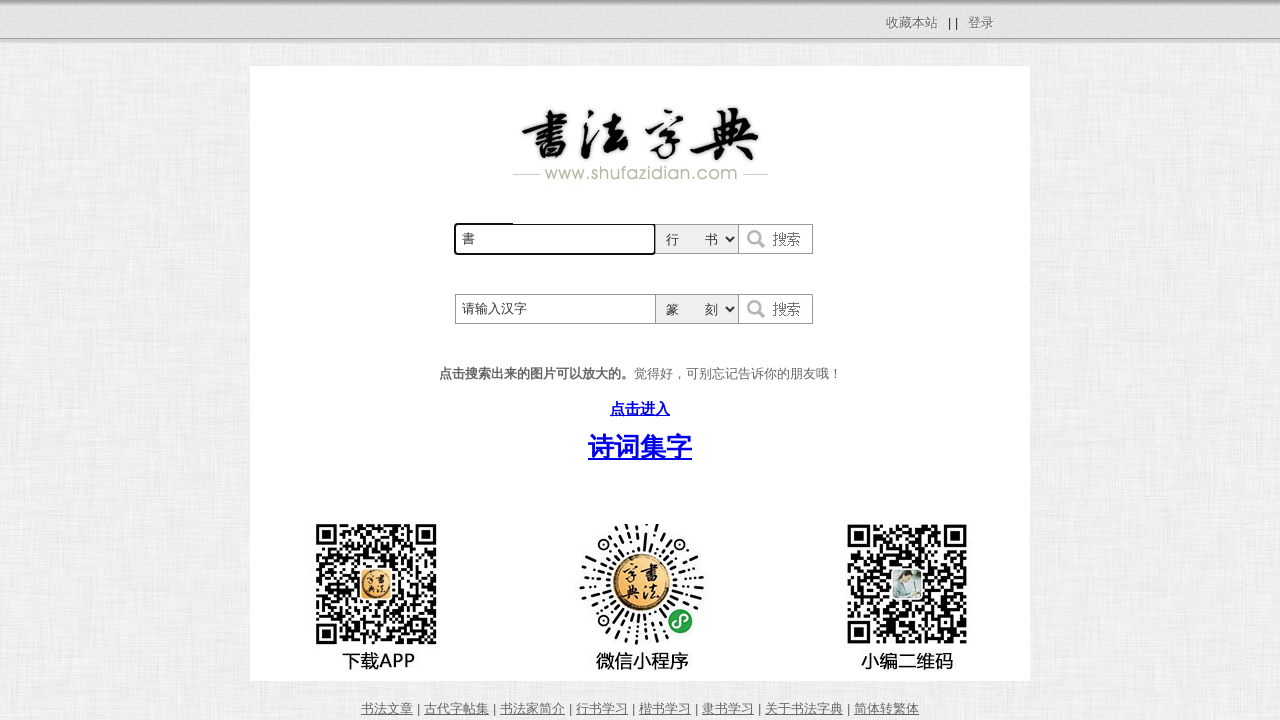

Selected calligraphy style '楷書' (Regular Script) from dropdown on #sort
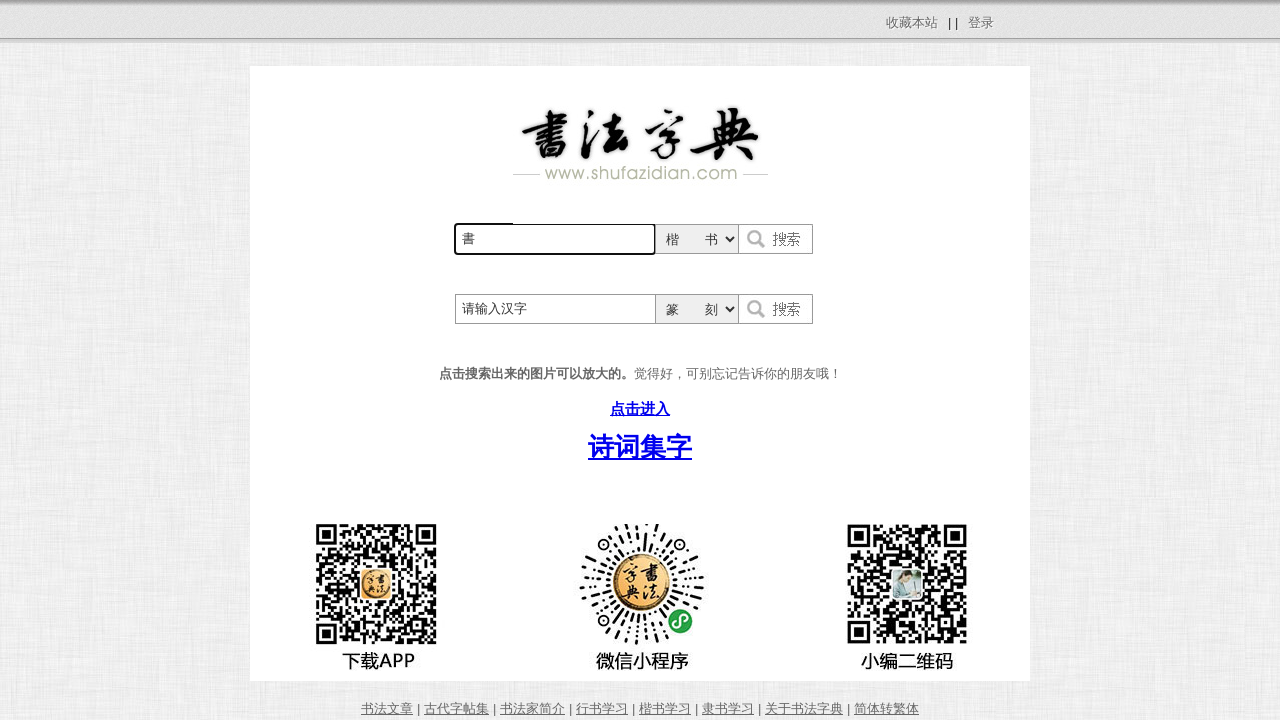

Clicked submit button to search for calligraphy results at (776, 239) on form[name='form1'] button[type='submit']
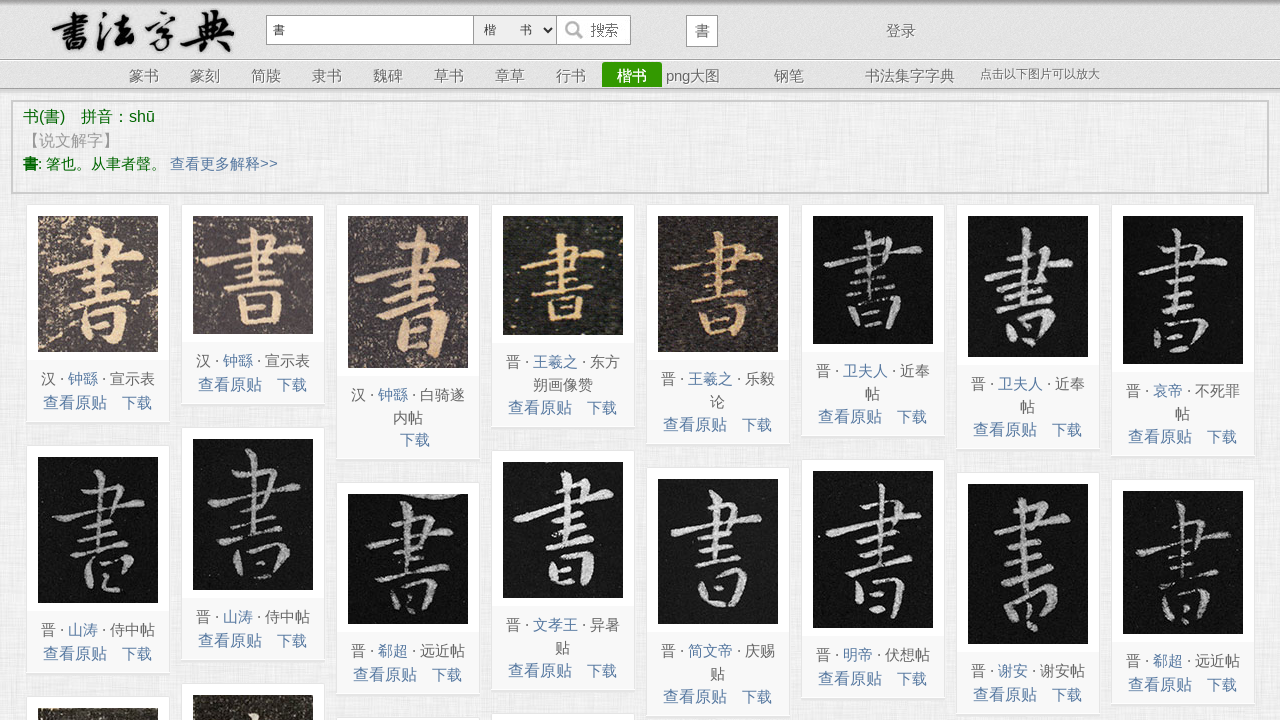

Search results loaded successfully
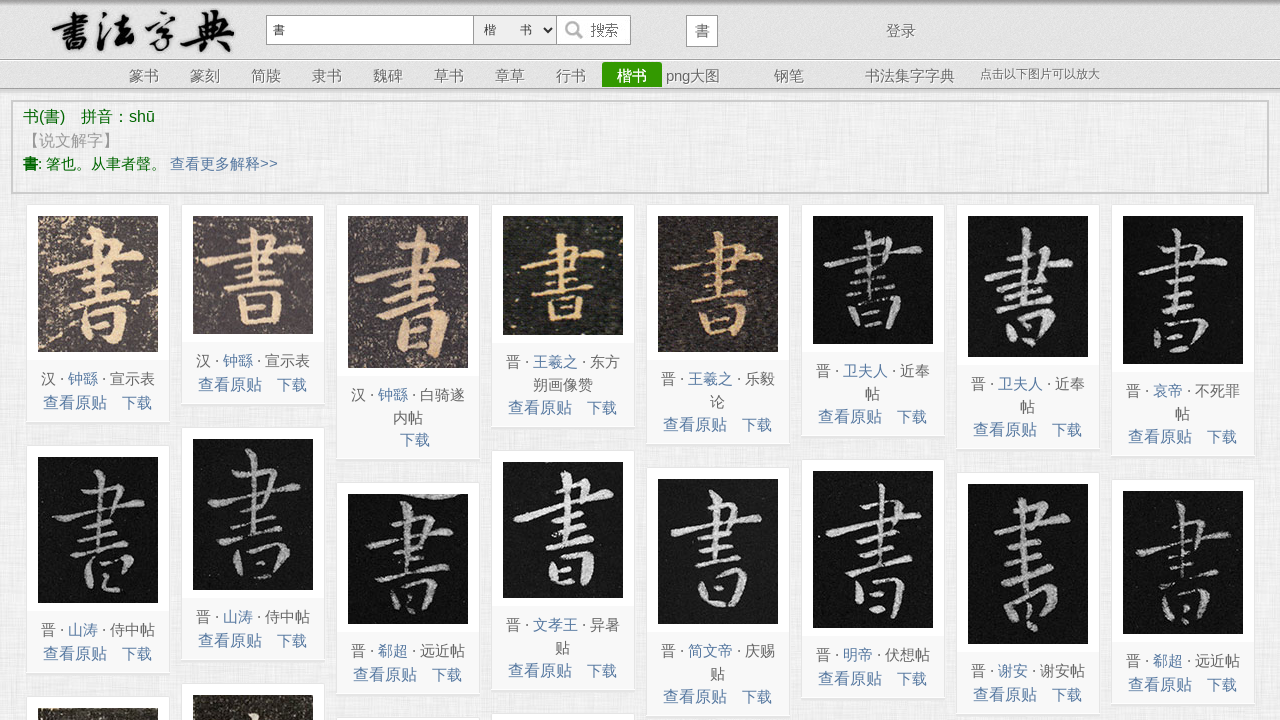

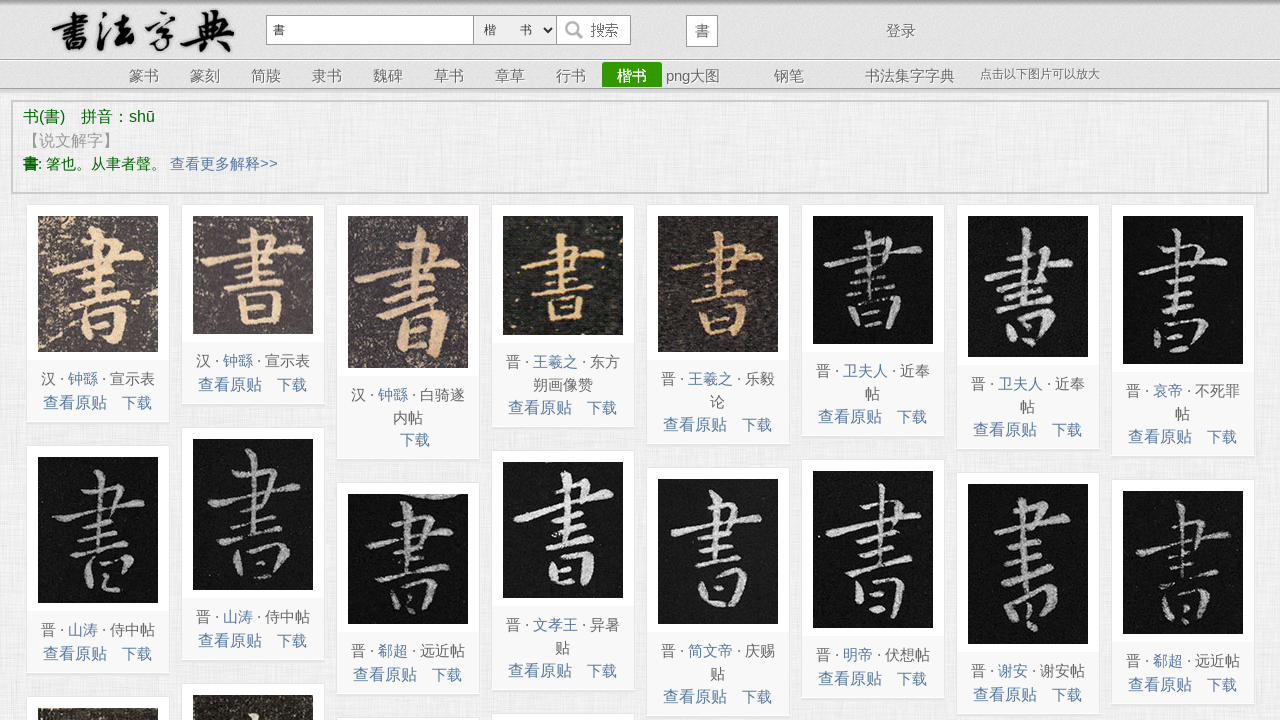